Automates the registration account page by filling out all form fields including text inputs, radio buttons, and checkboxes, then submitting the registration form

Starting URL: https://ecommerce-playground.lambdatest.io/index.php?route=account/register

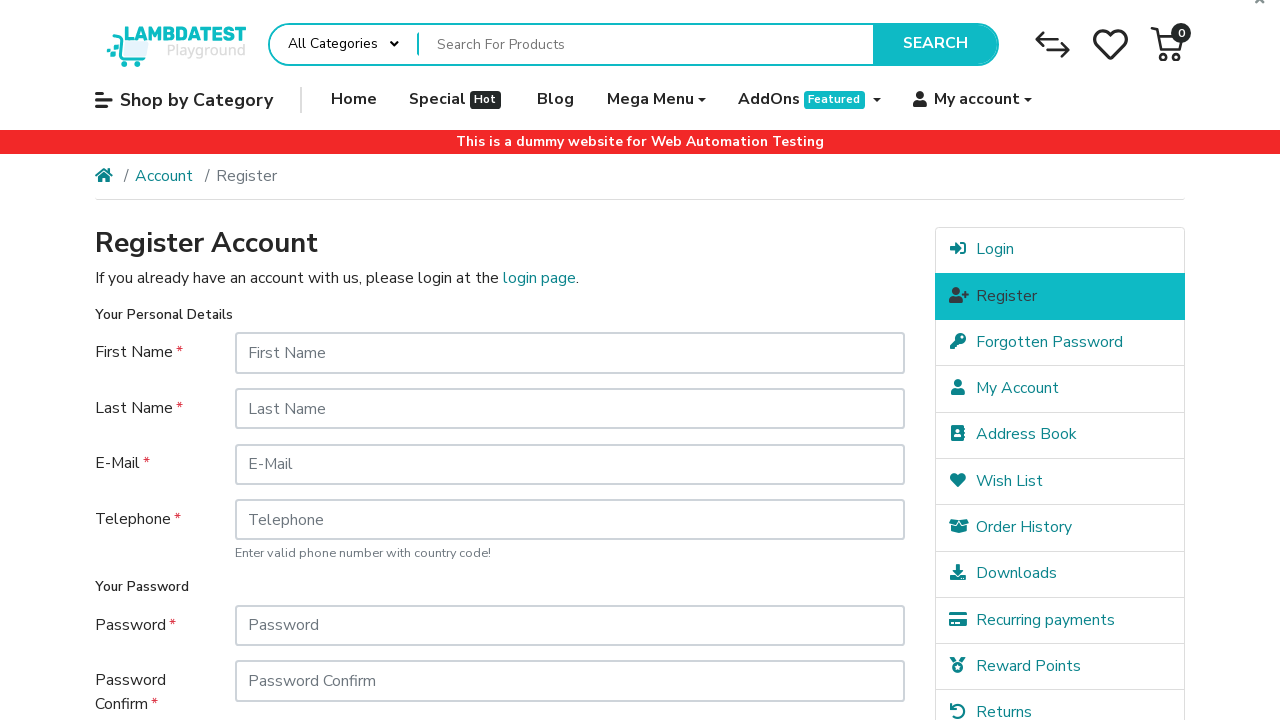

Filled first name field with 'Ganesh' on //input[@id='input-firstname']
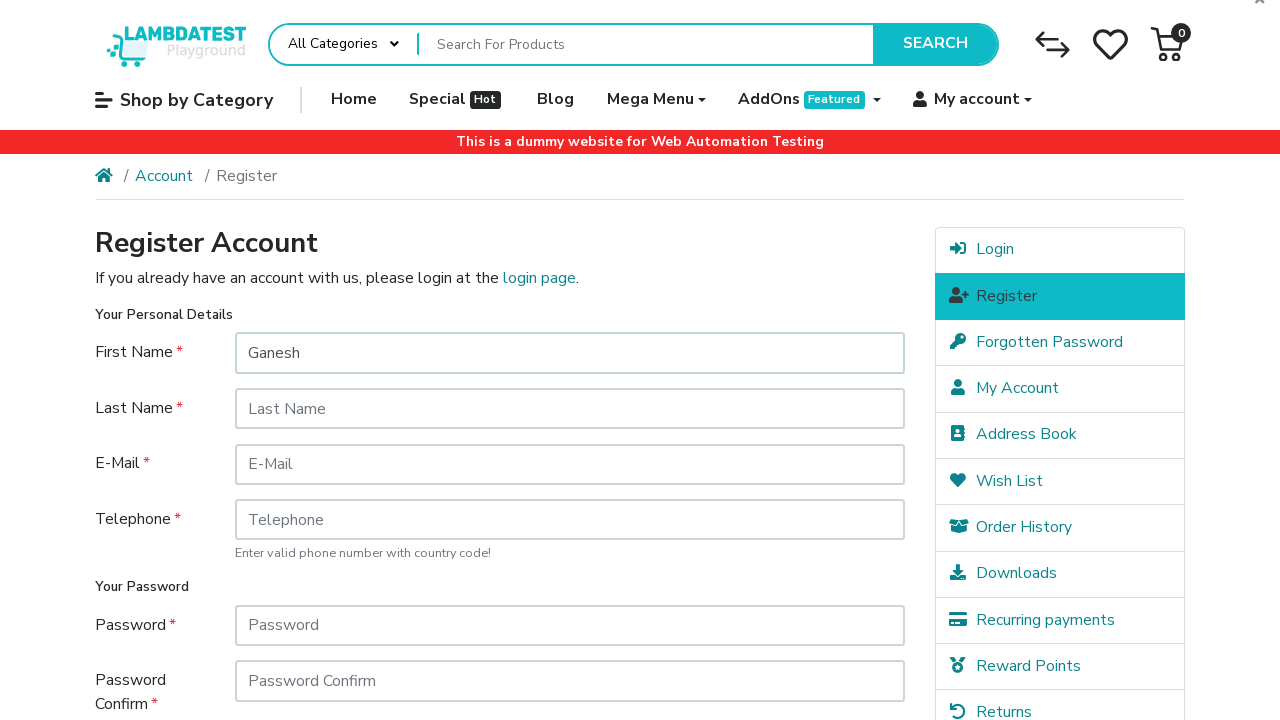

Filled last name field with 'Paudel' on //input[@placeholder='Last Name']
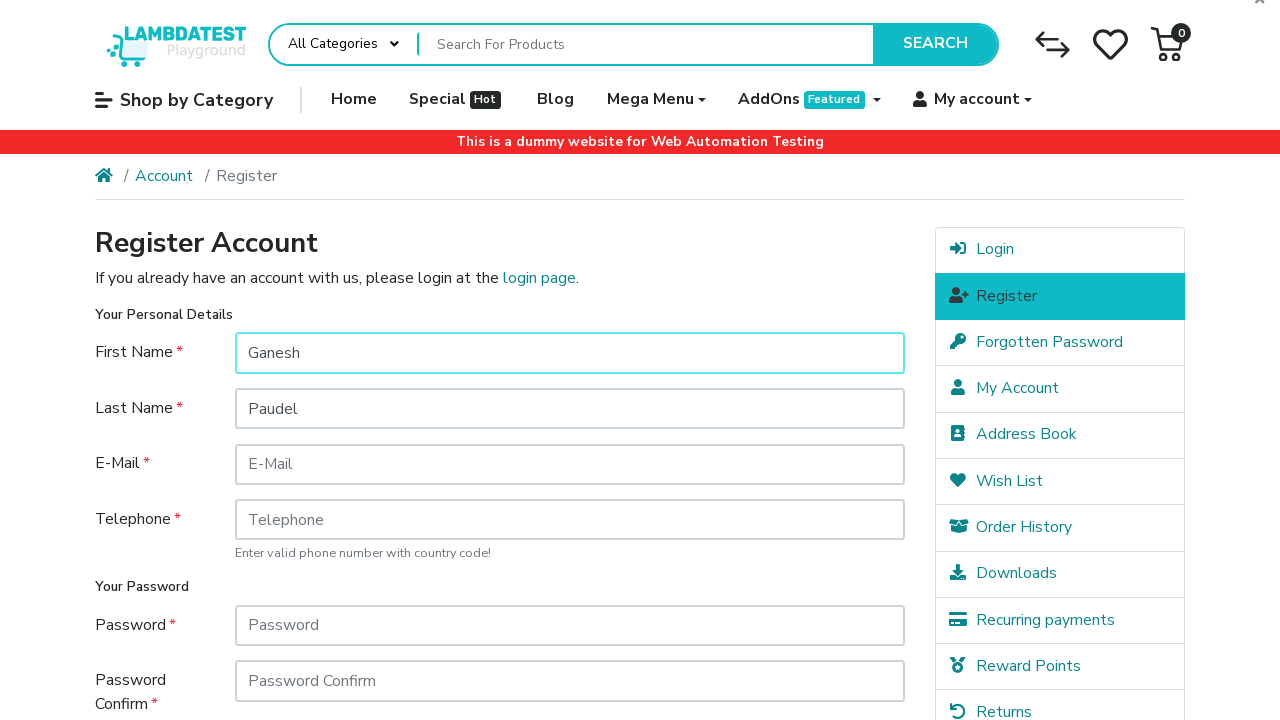

Filled email field with 'testuser547@example.com' on //input[@type='email']
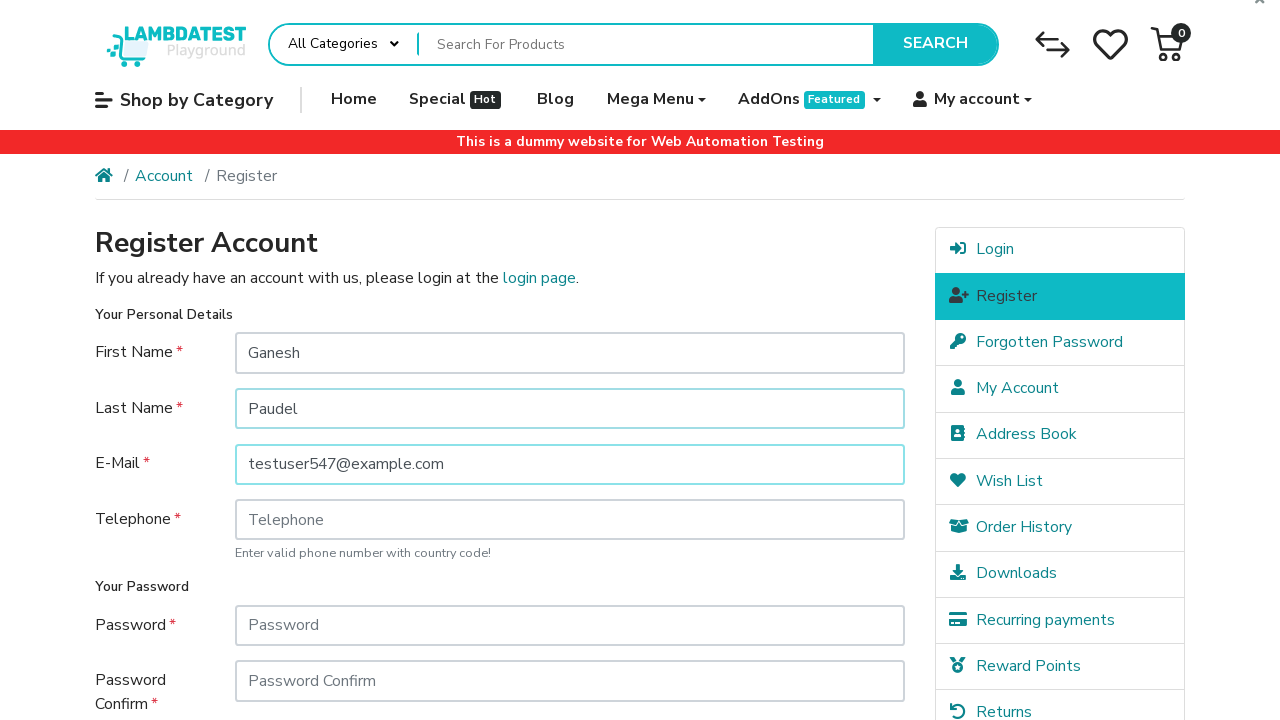

Filled telephone field with '4025551234' on //input[@placeholder='Telephone']
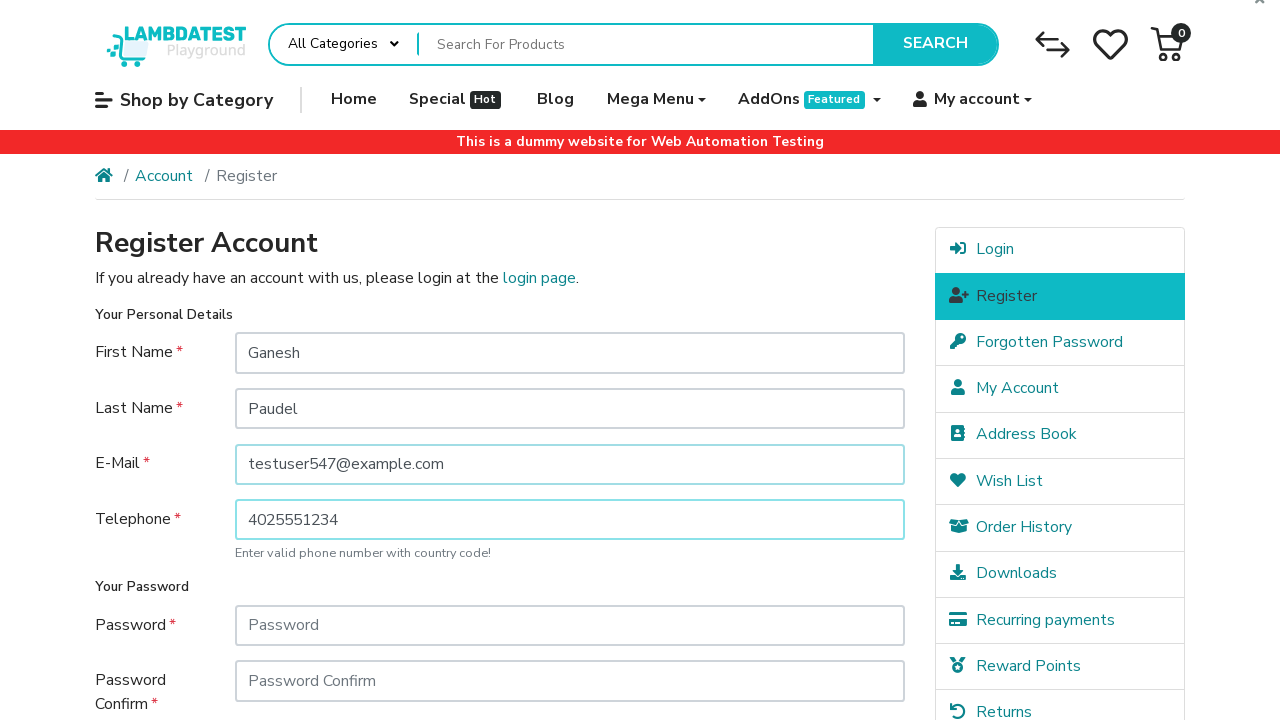

Filled password field with 'SecurePass123!' on //input[@placeholder='Password']
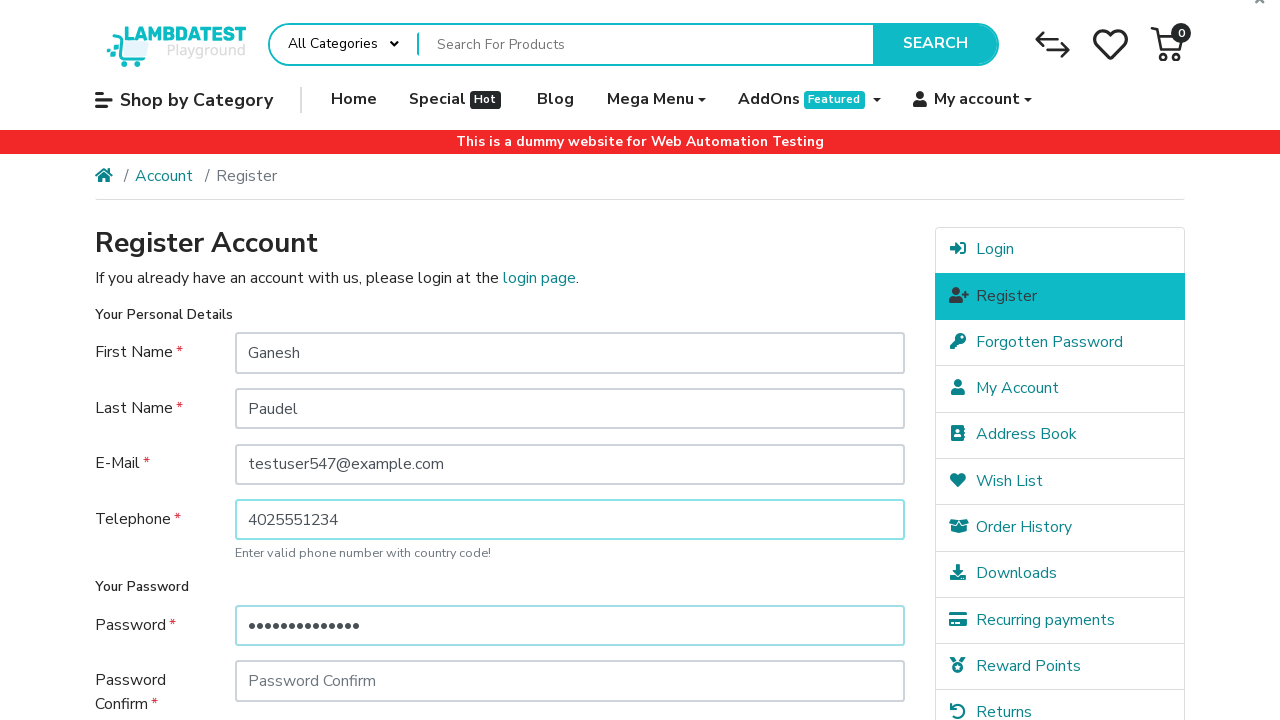

Filled password confirmation field with 'SecurePass123!' on //*[@id='input-confirm']
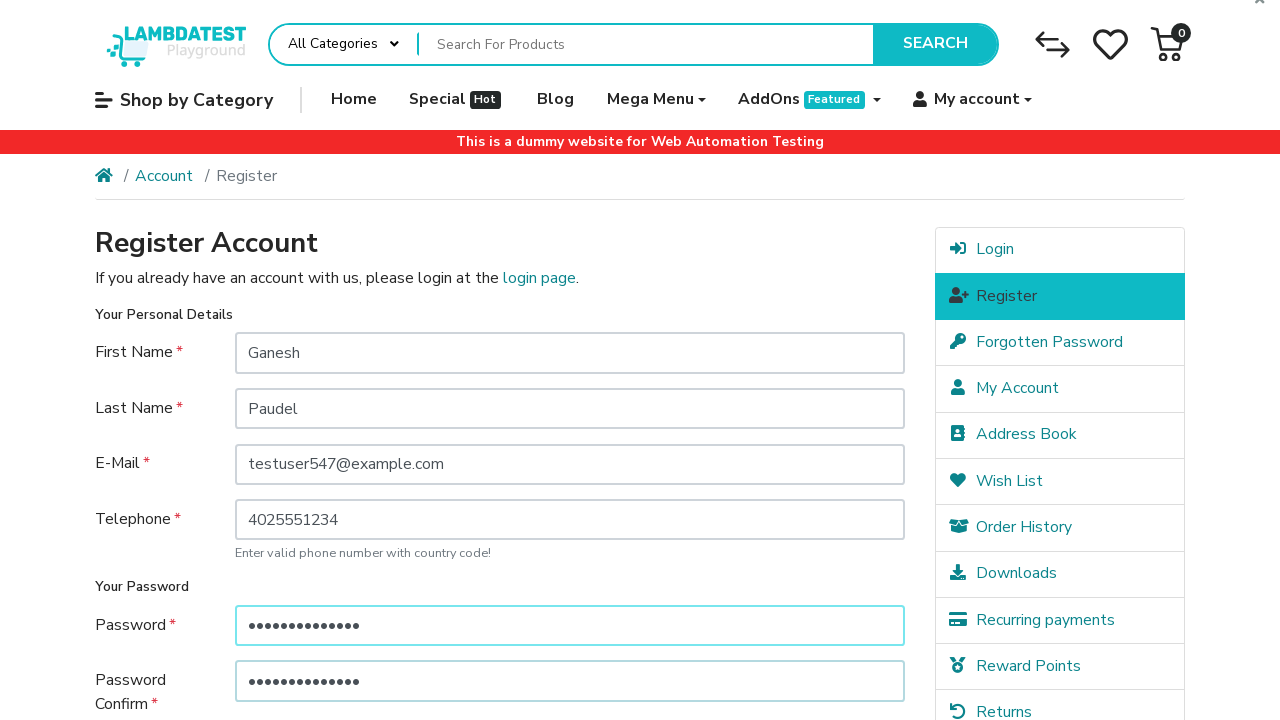

Selected 'Yes' for newsletter subscription at (274, 514) on xpath=//label[text()='Yes']
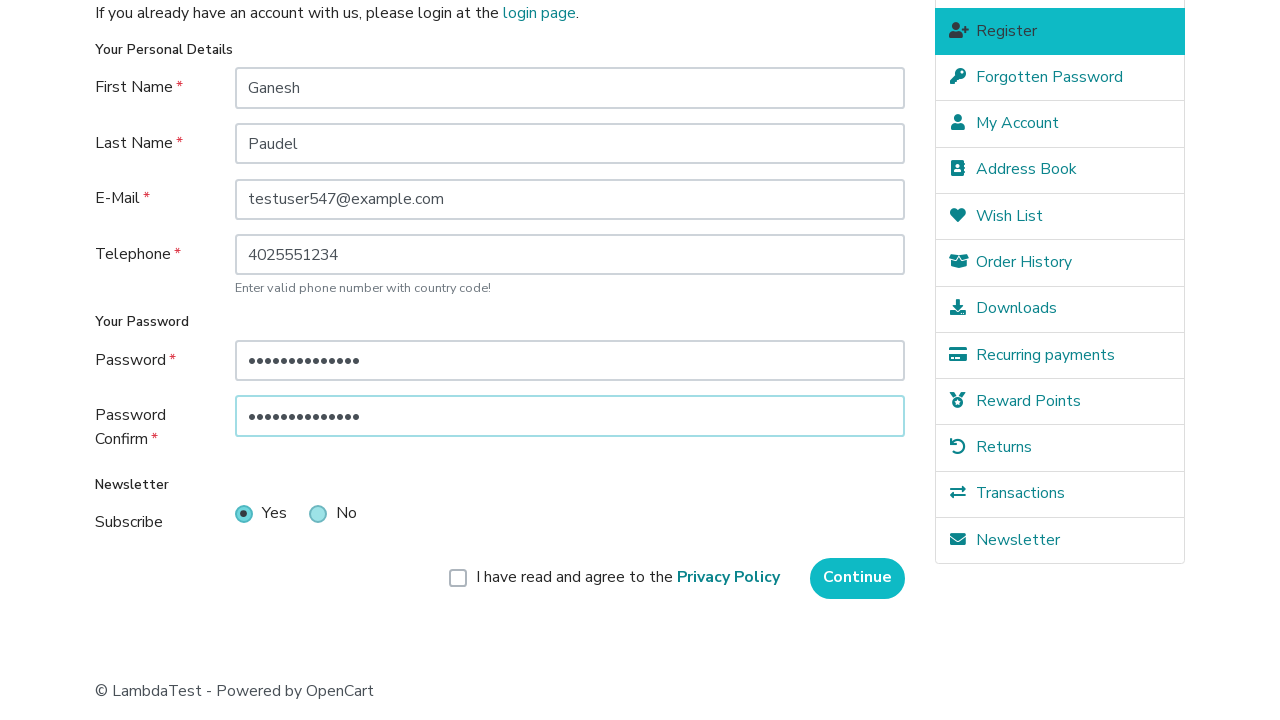

Checked privacy policy agreement checkbox at (628, 578) on xpath=//label[@for='input-agree']
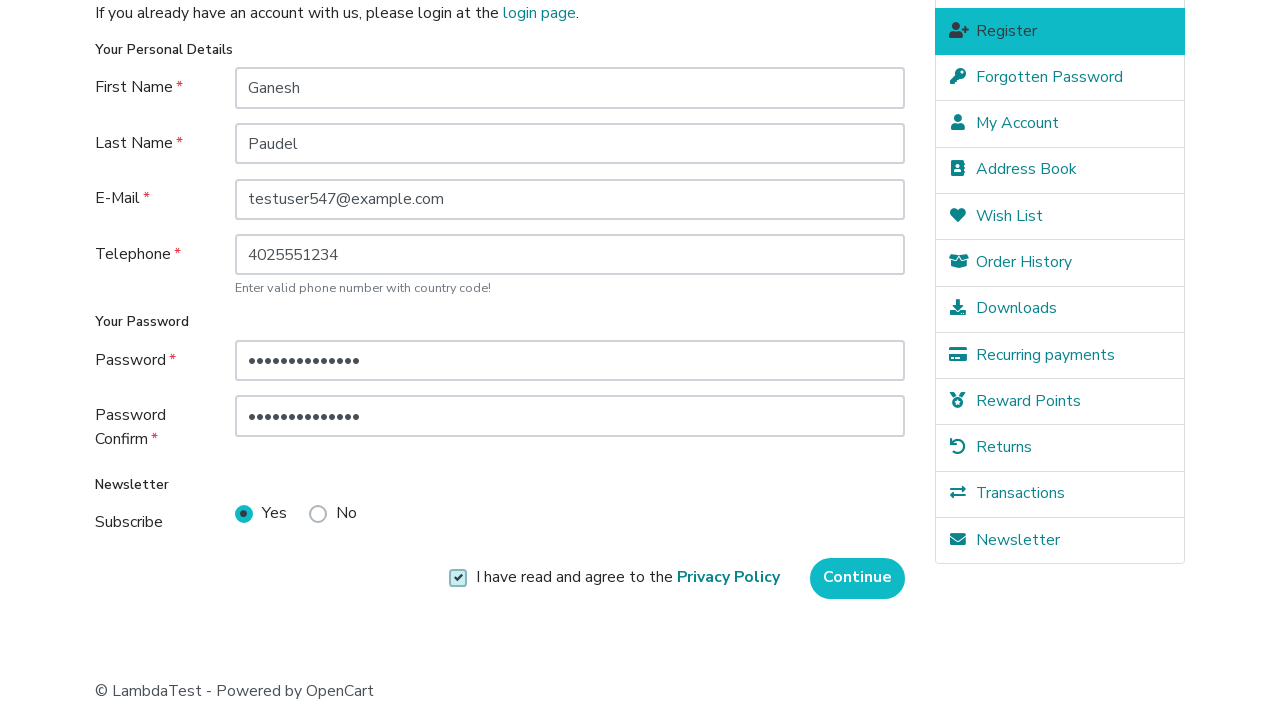

Submitted registration form at (858, 578) on xpath=//input[@type='submit']
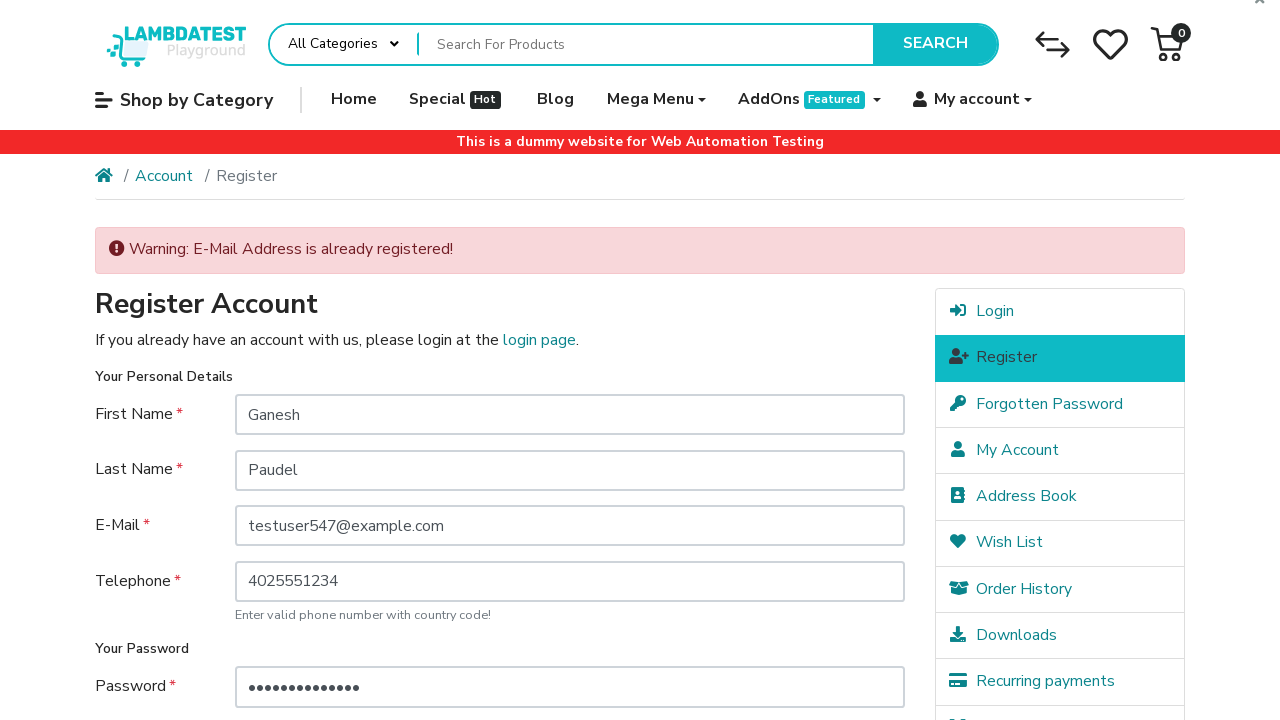

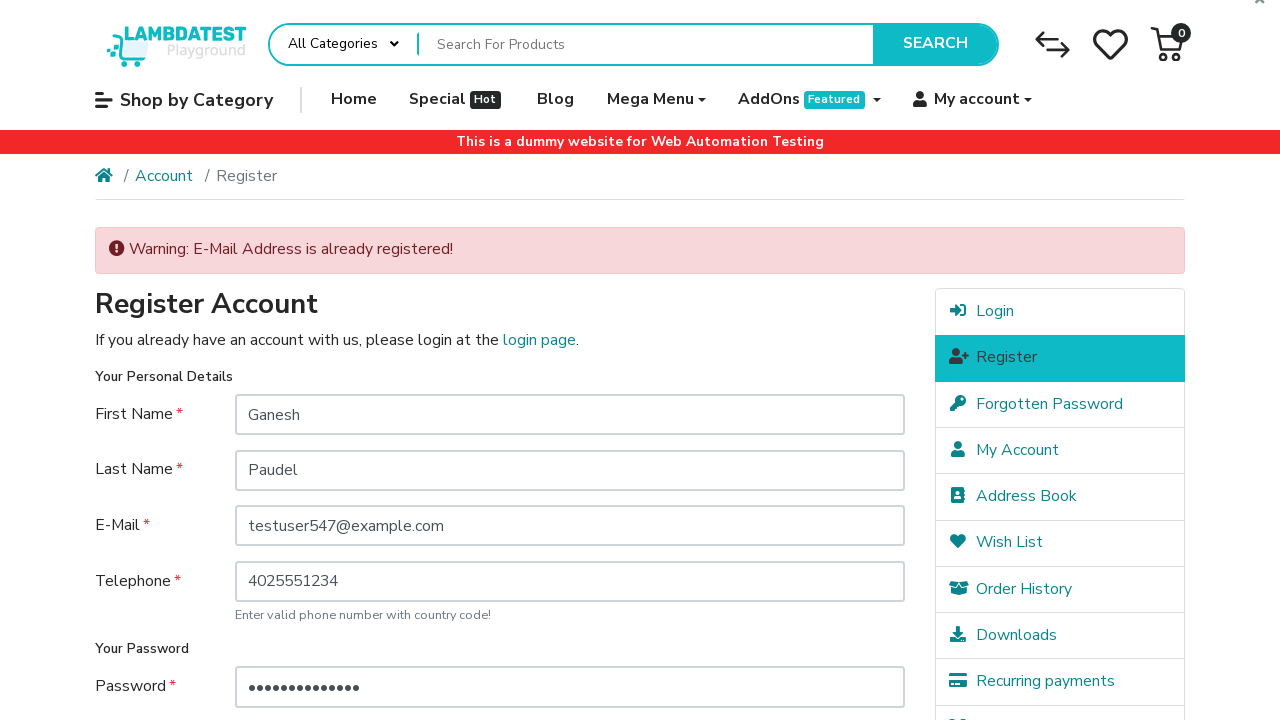